Tests horizontal slider functionality by dragging the slider and verifying the displayed value changes

Starting URL: https://the-internet.herokuapp.com/horizontal_slider

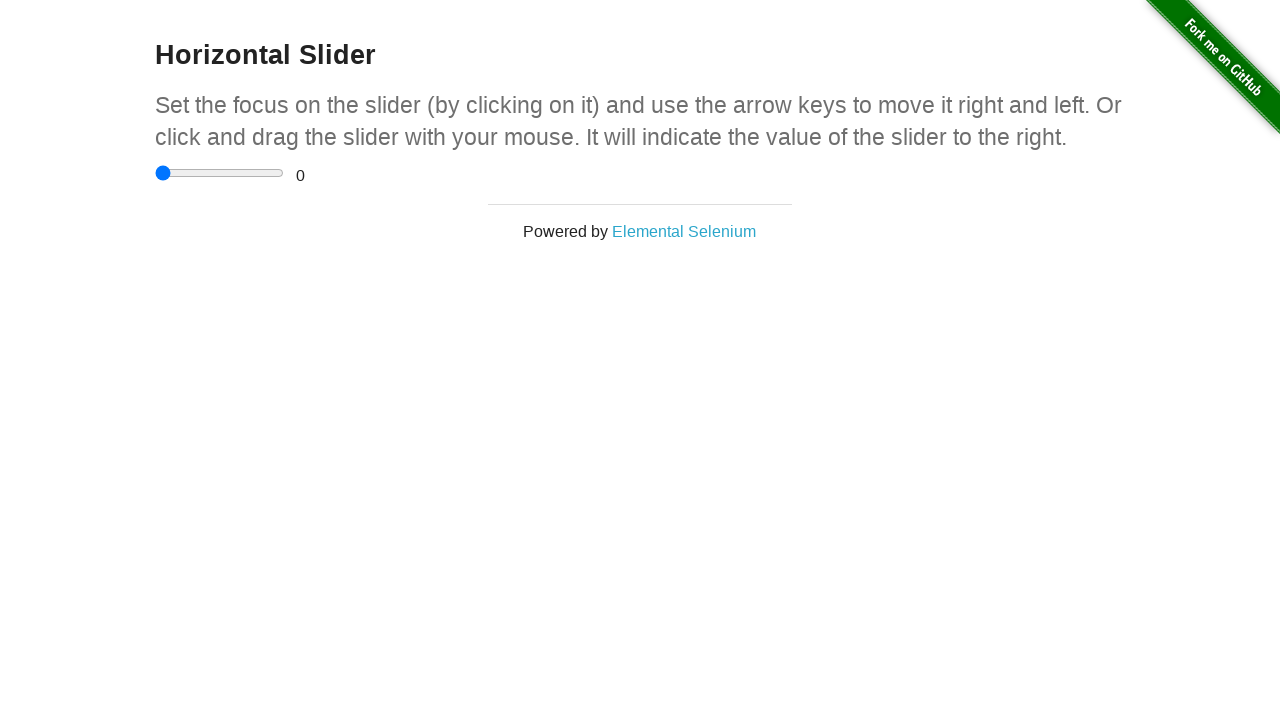

Located the horizontal slider element
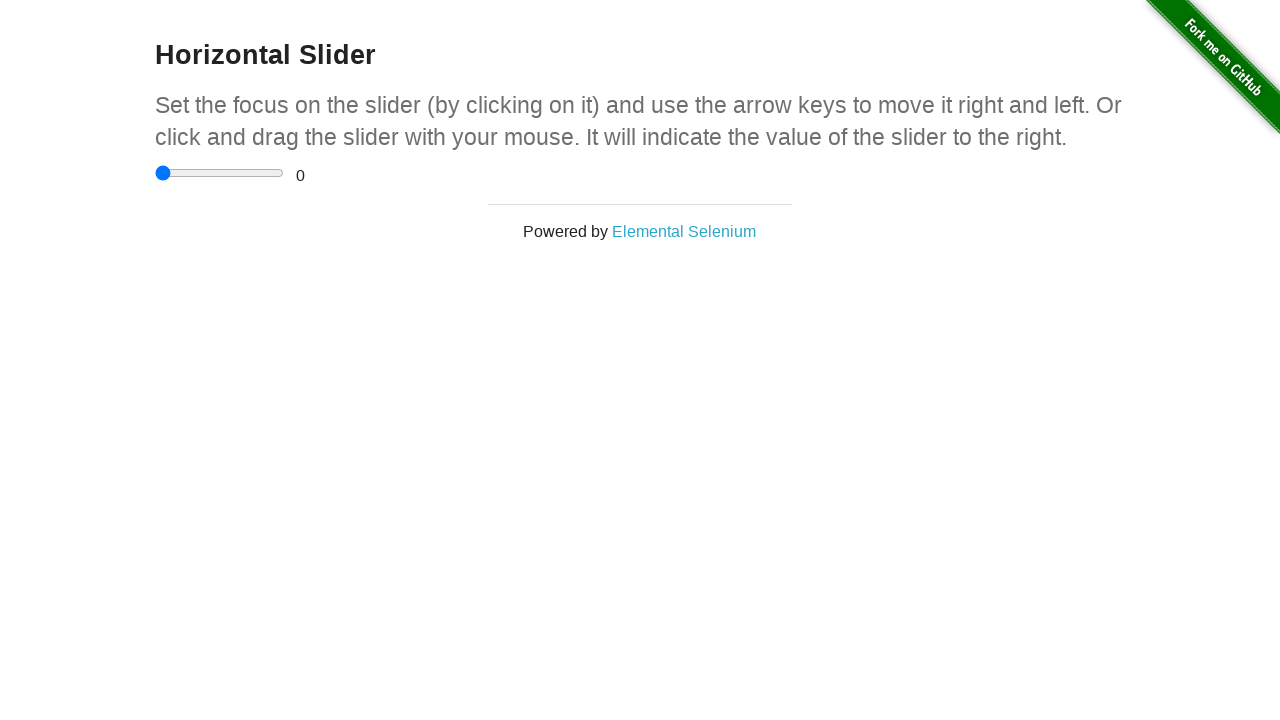

Retrieved bounding box of the slider
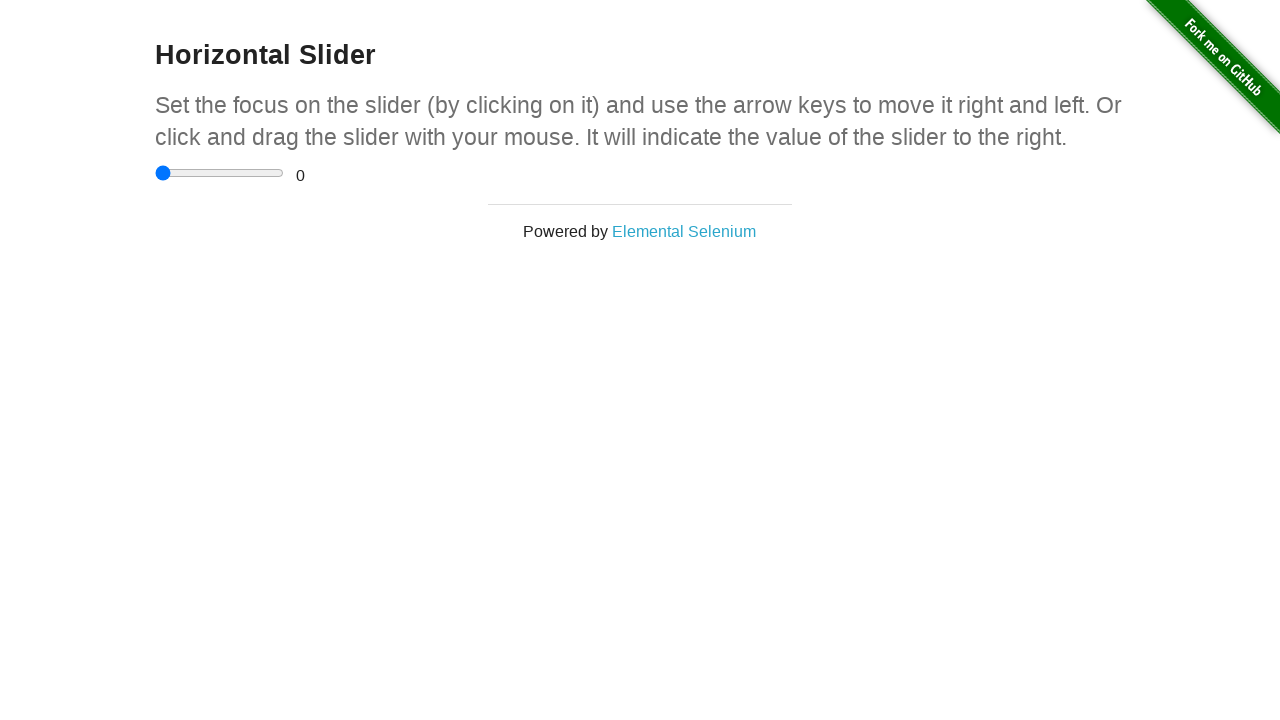

Moved mouse to center of slider at (220, 173)
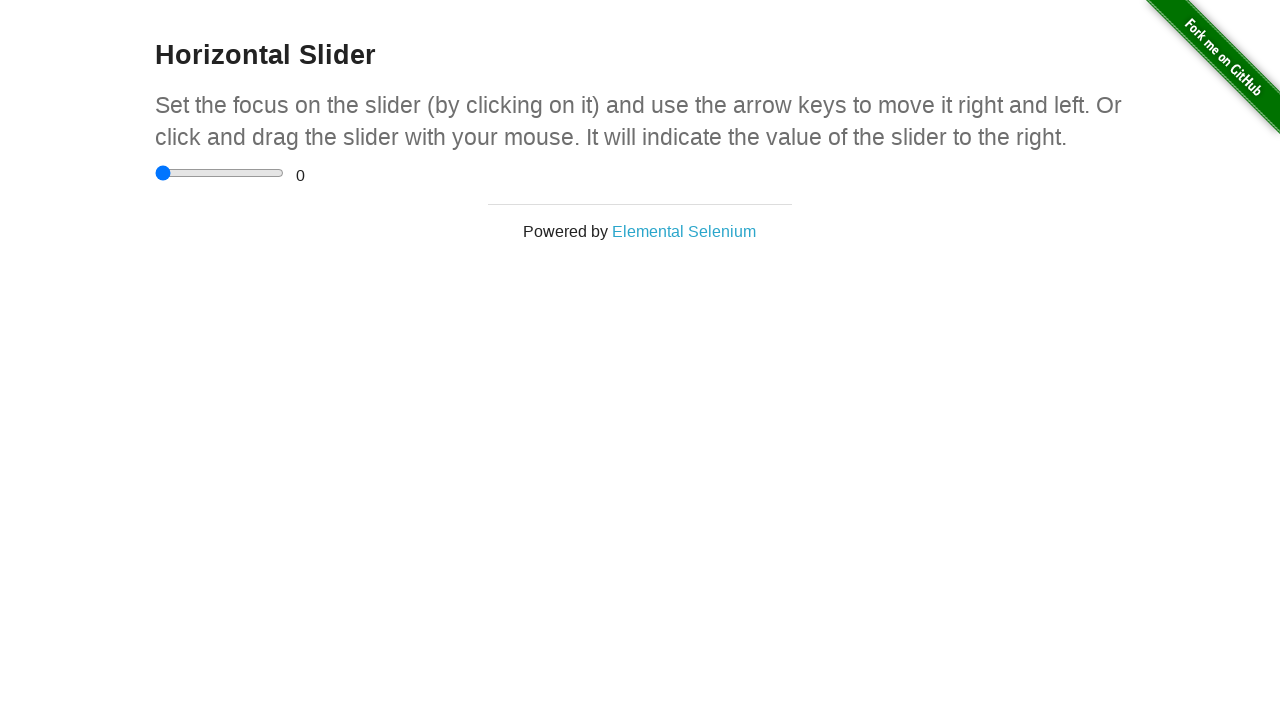

Pressed mouse button down on slider at (220, 173)
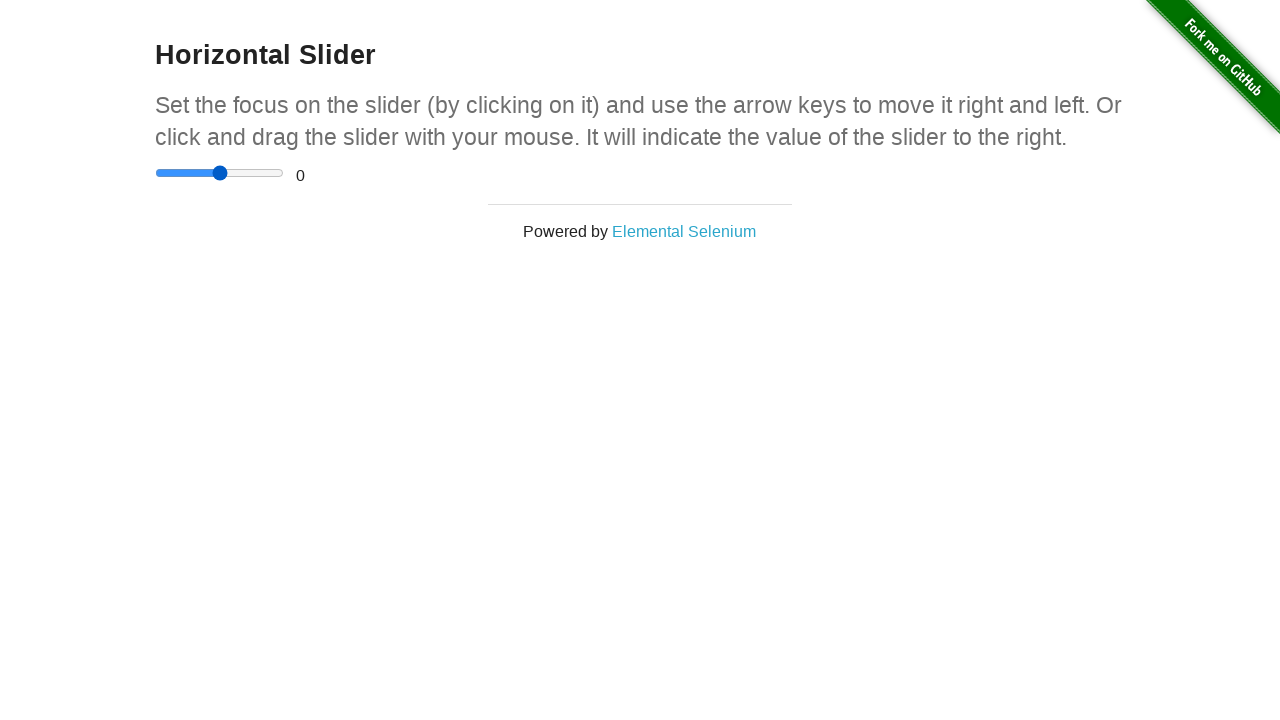

Dragged slider to the right by 10 pixels at (230, 173)
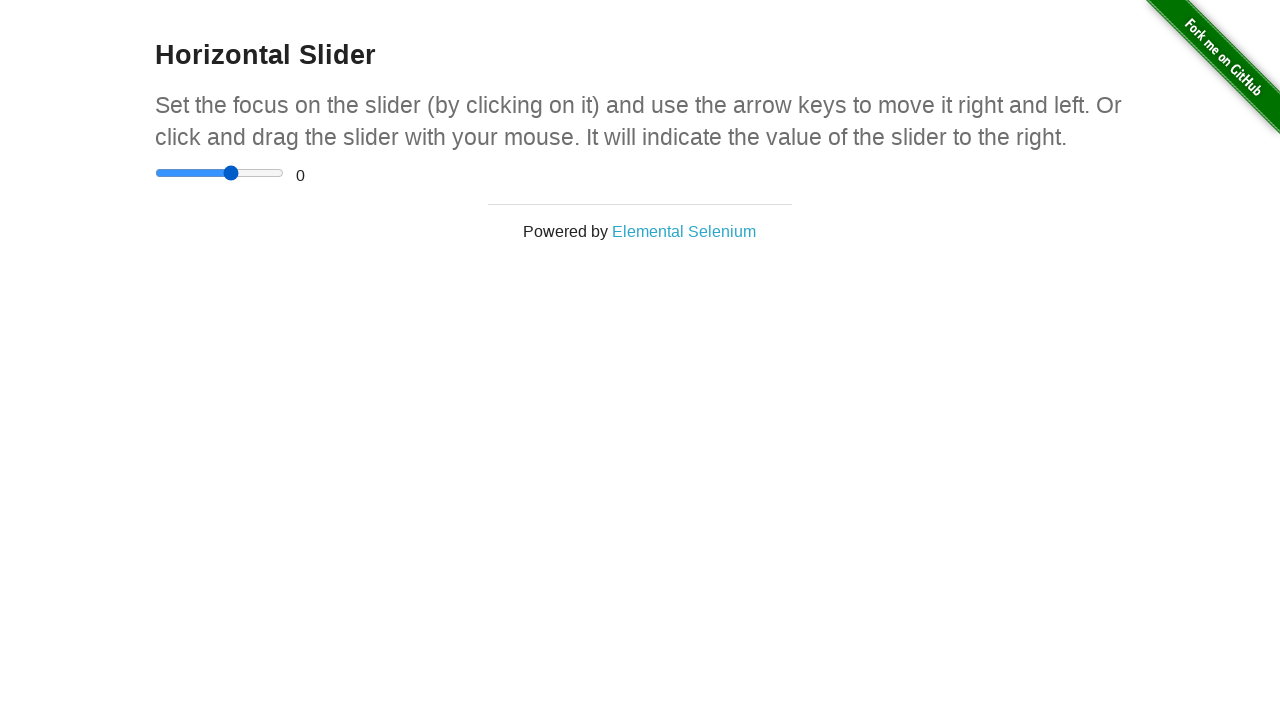

Released mouse button after dragging slider at (230, 173)
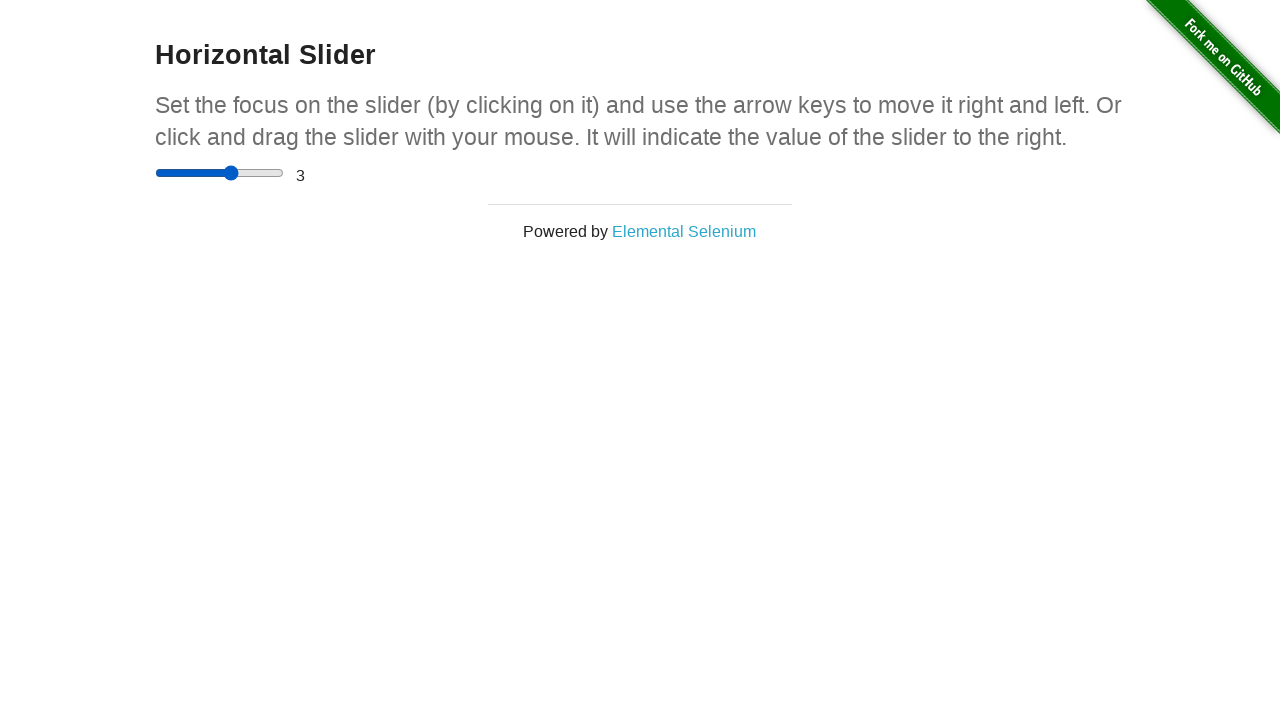

Verified that the range value display element is present and updated
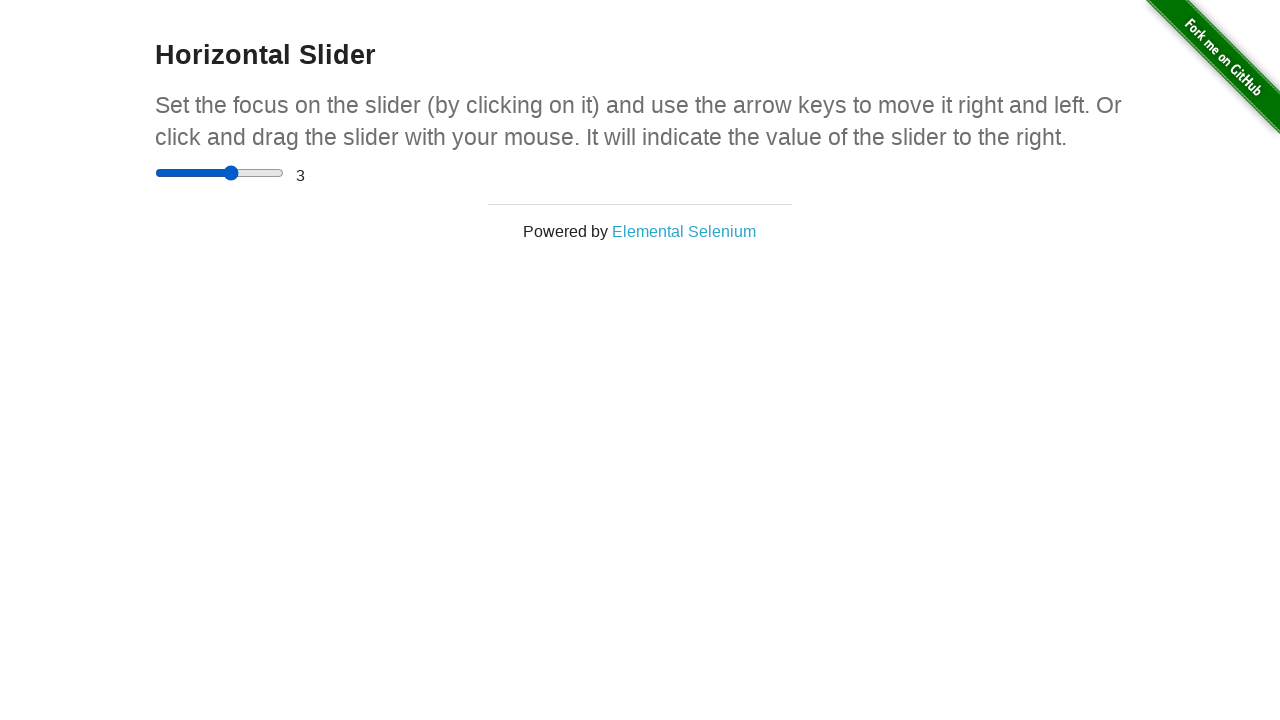

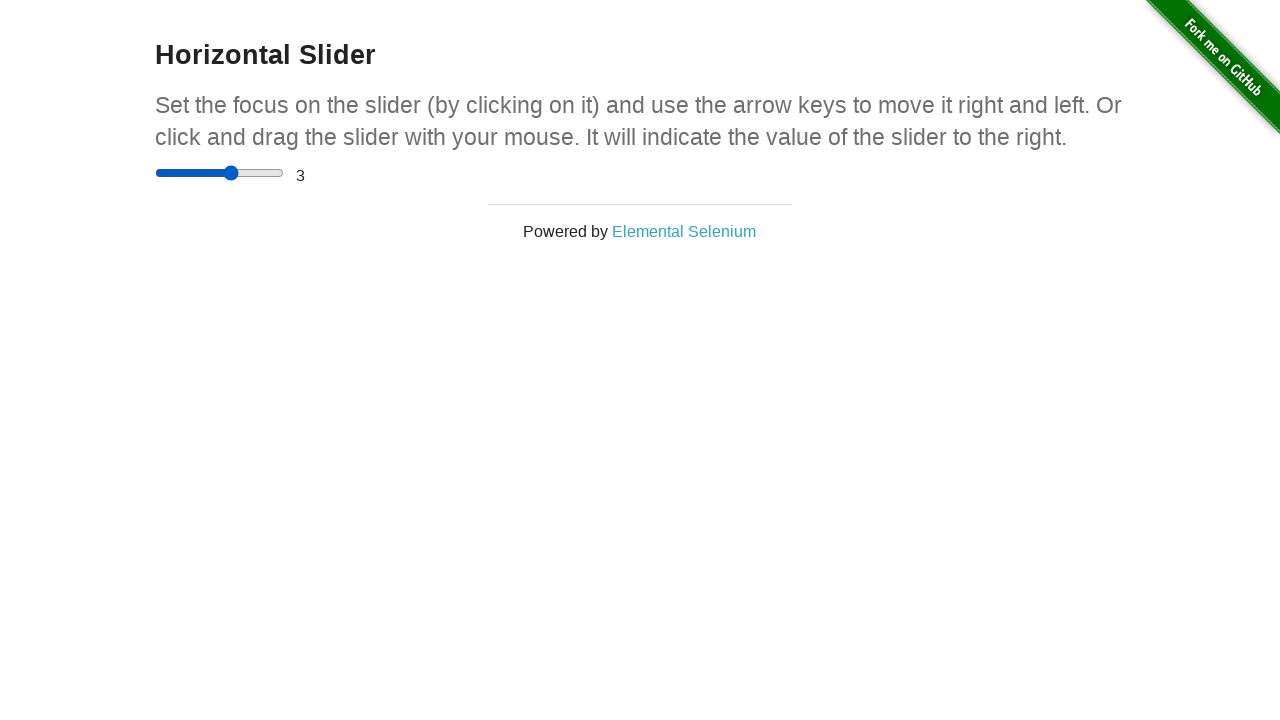